Tests for XSS vulnerability by injecting a script payload into the password field and attempting to trigger it

Starting URL: https://www.saucedemo.com/

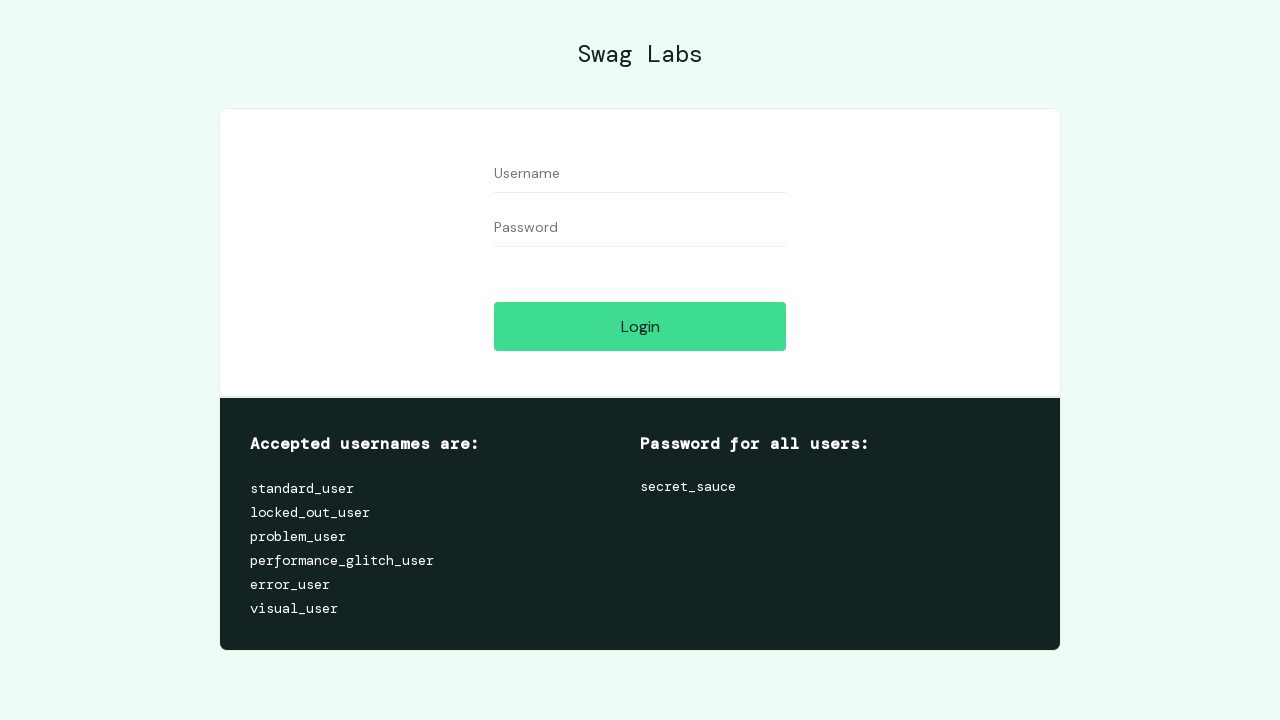

Navigated to SauceDemo login page
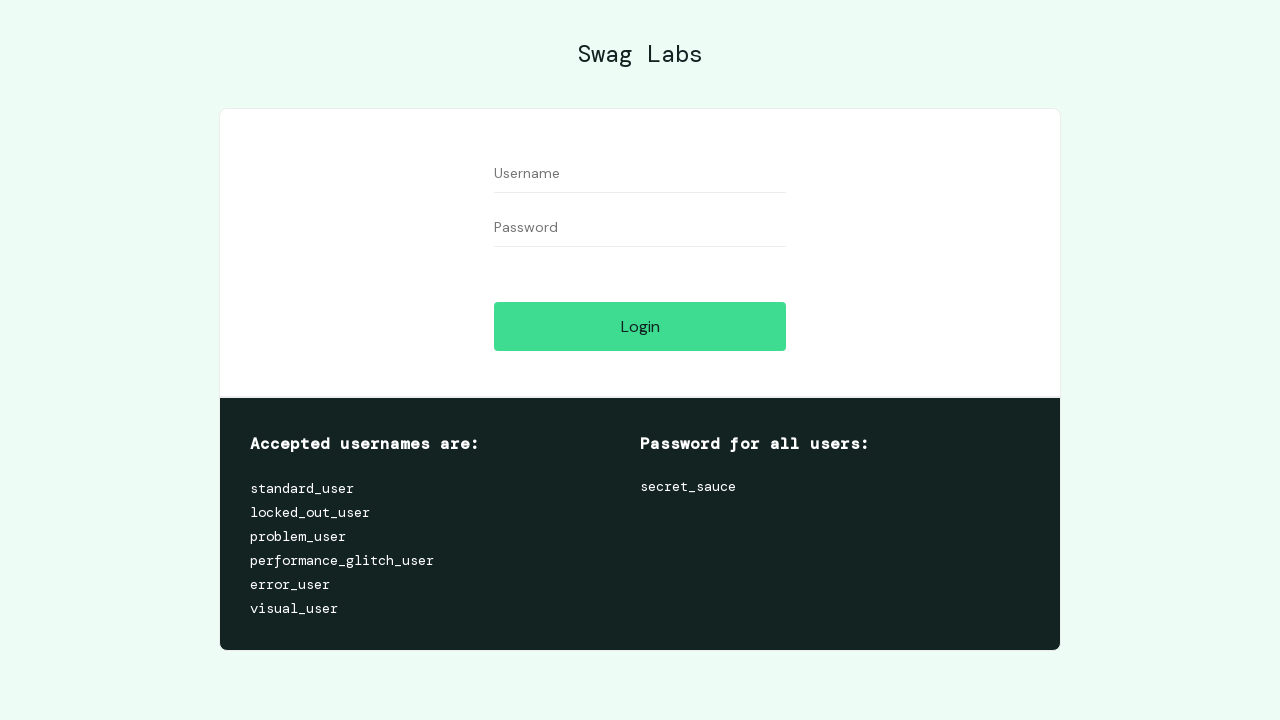

Injected XSS script payload into password field
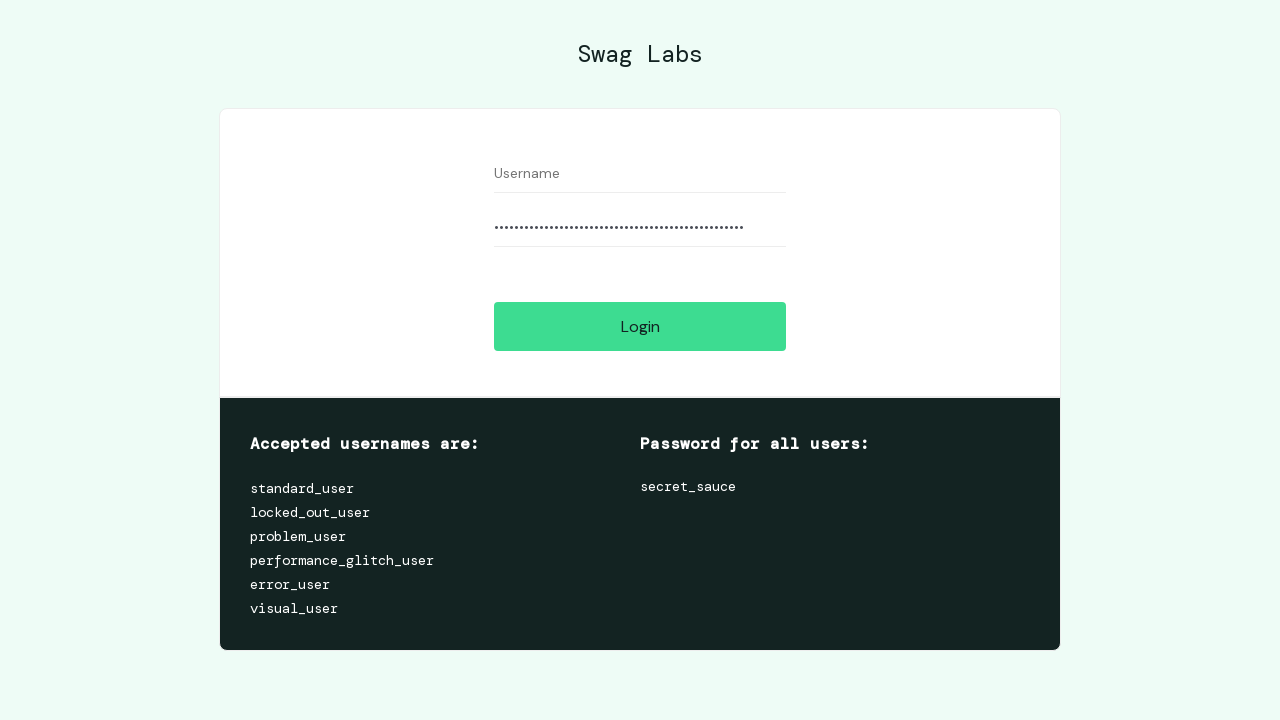

Clicked login button to attempt triggering XSS vulnerability at (640, 326) on #login-button
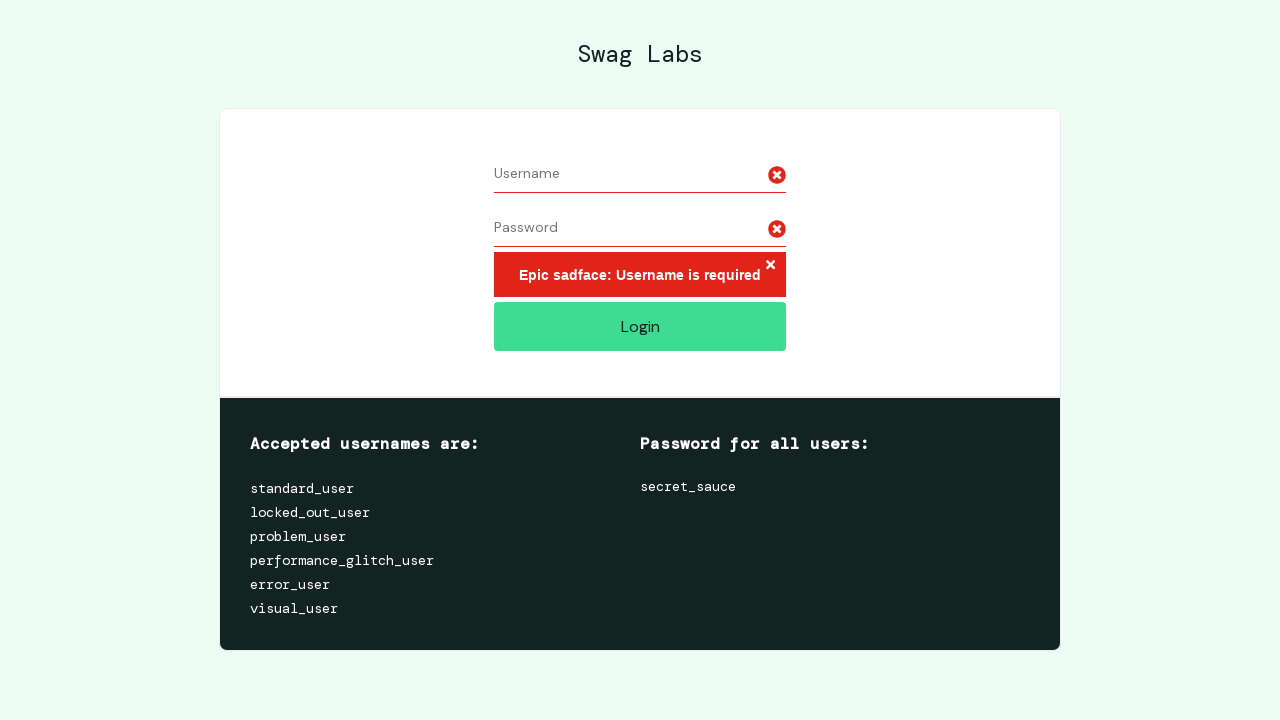

Waited for potential alert dialog
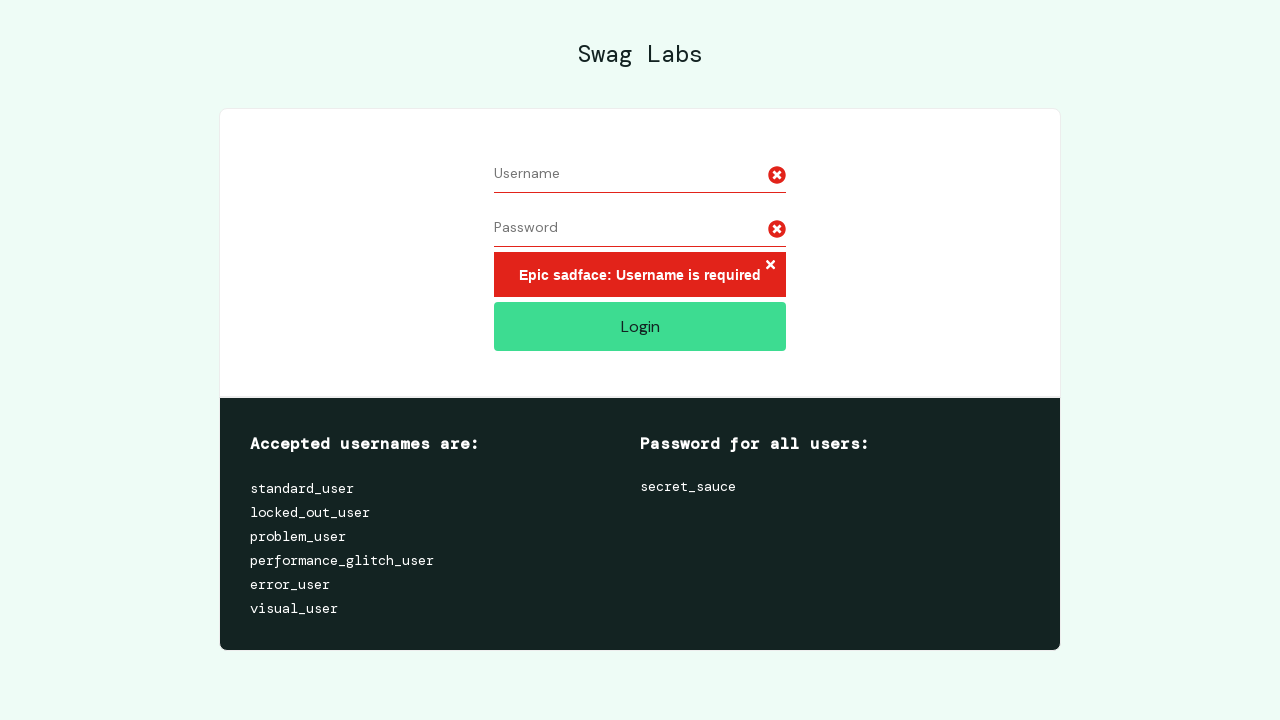

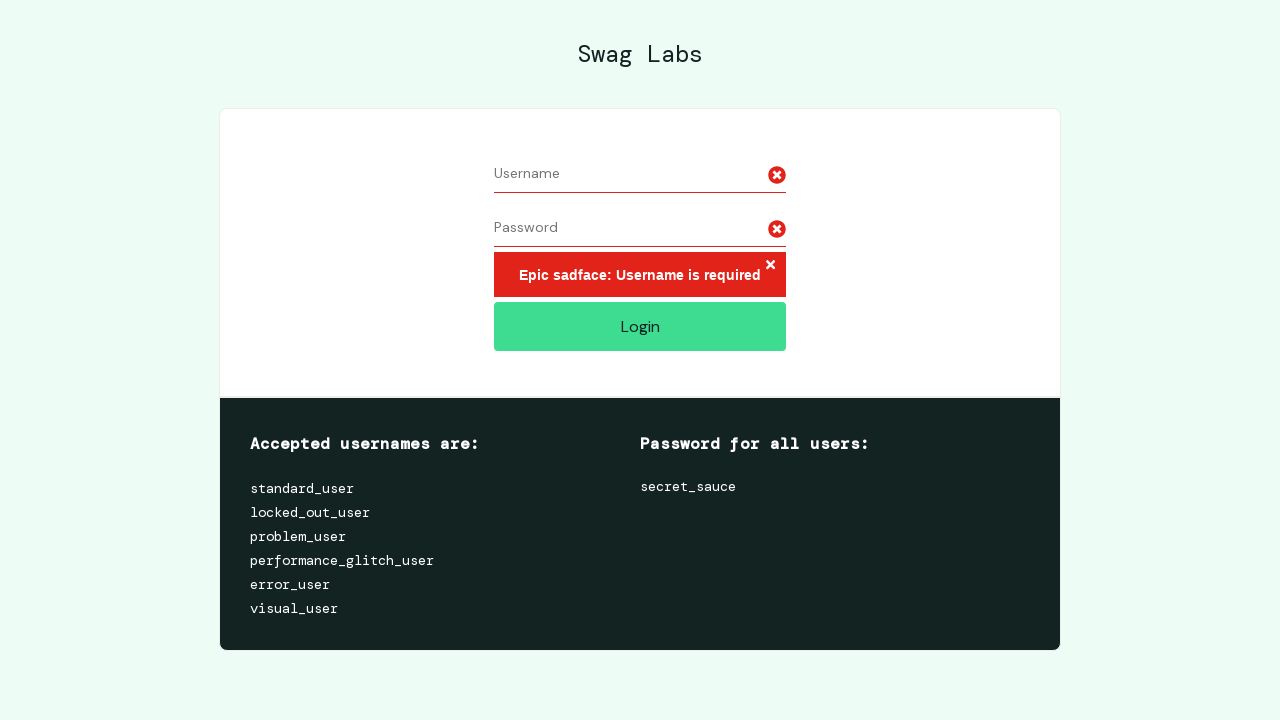